Navigates to Python.org homepage, searches for "Python" using the search box, and submits the search form

Starting URL: https://www.python.org

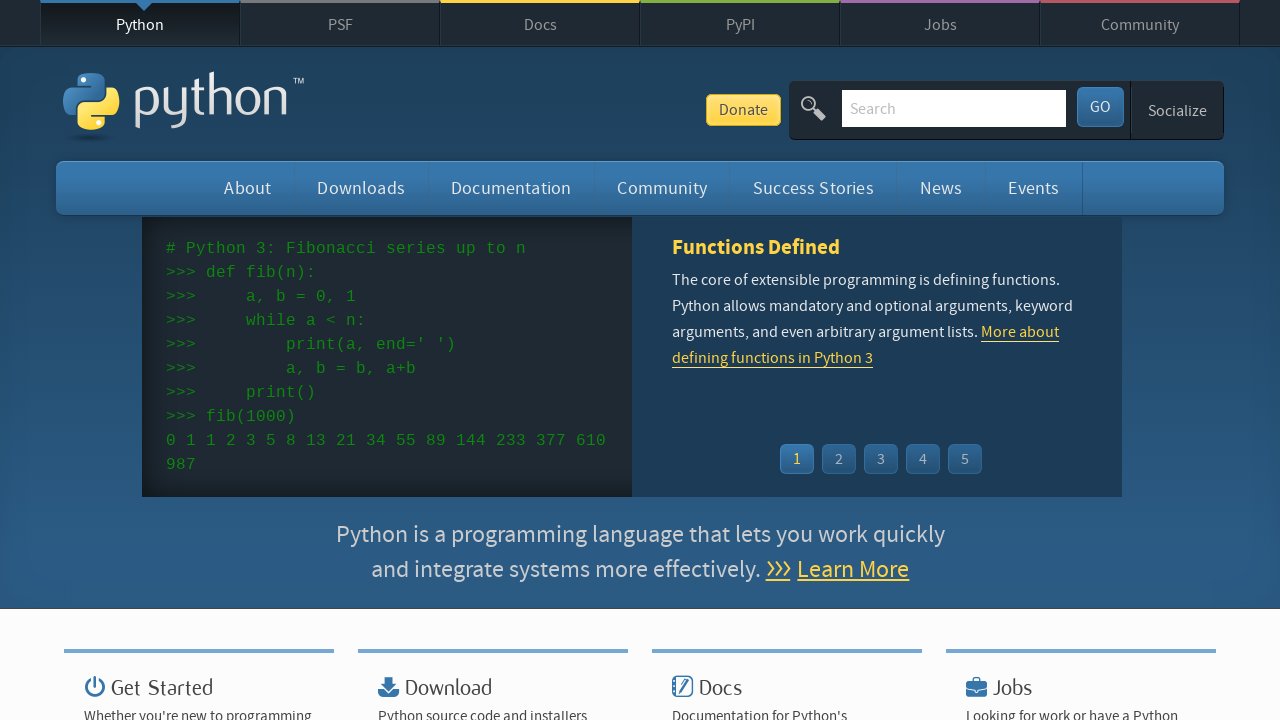

Filled search box with 'Python' on input[name='q']
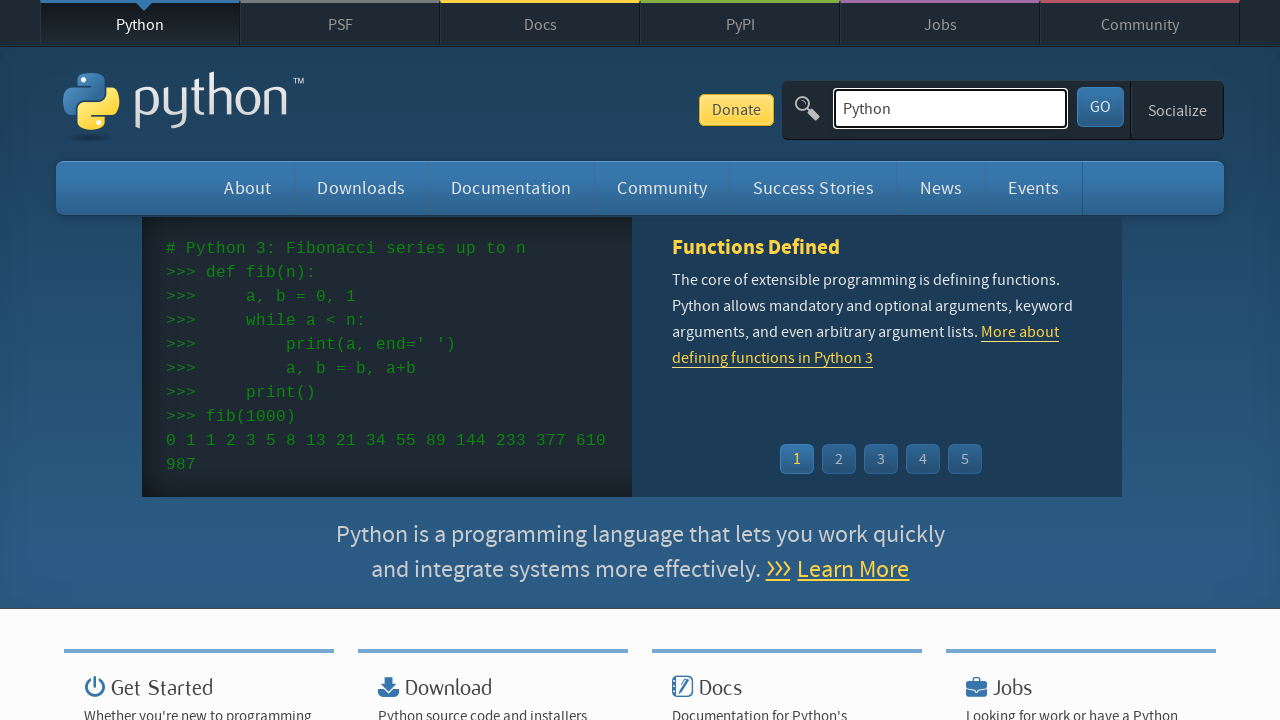

Submitted search form by pressing Enter on input[name='q']
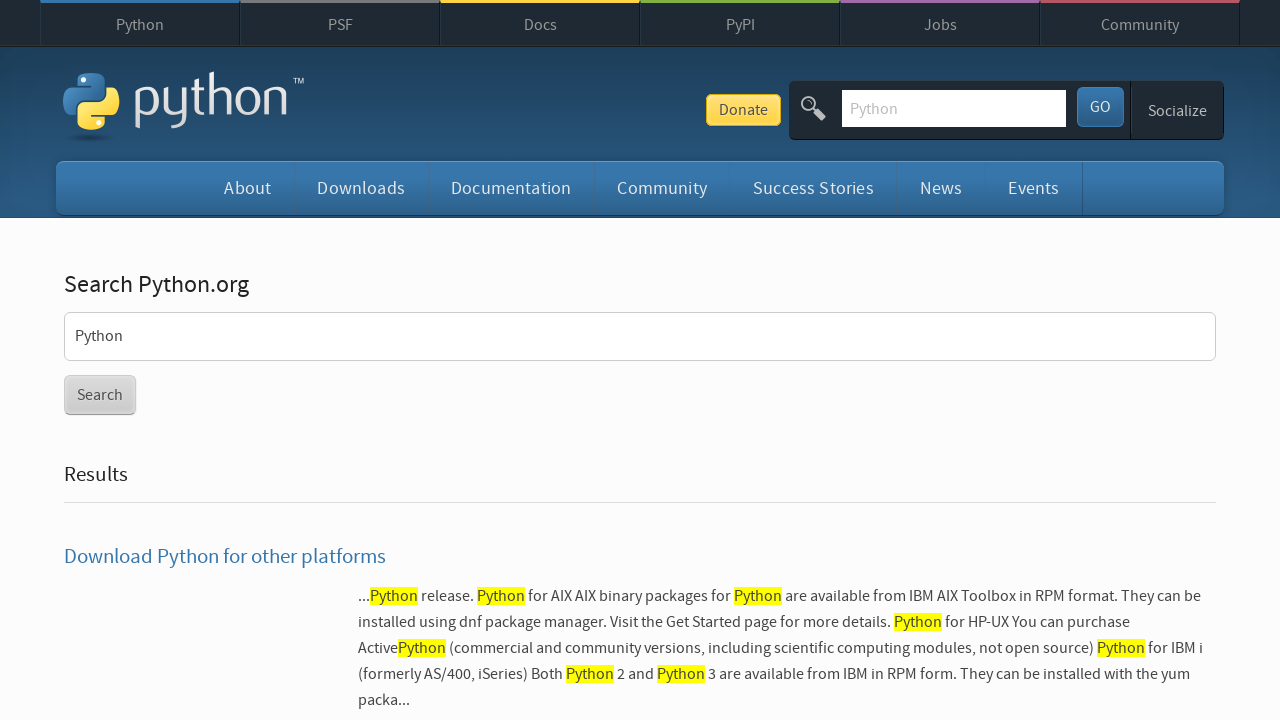

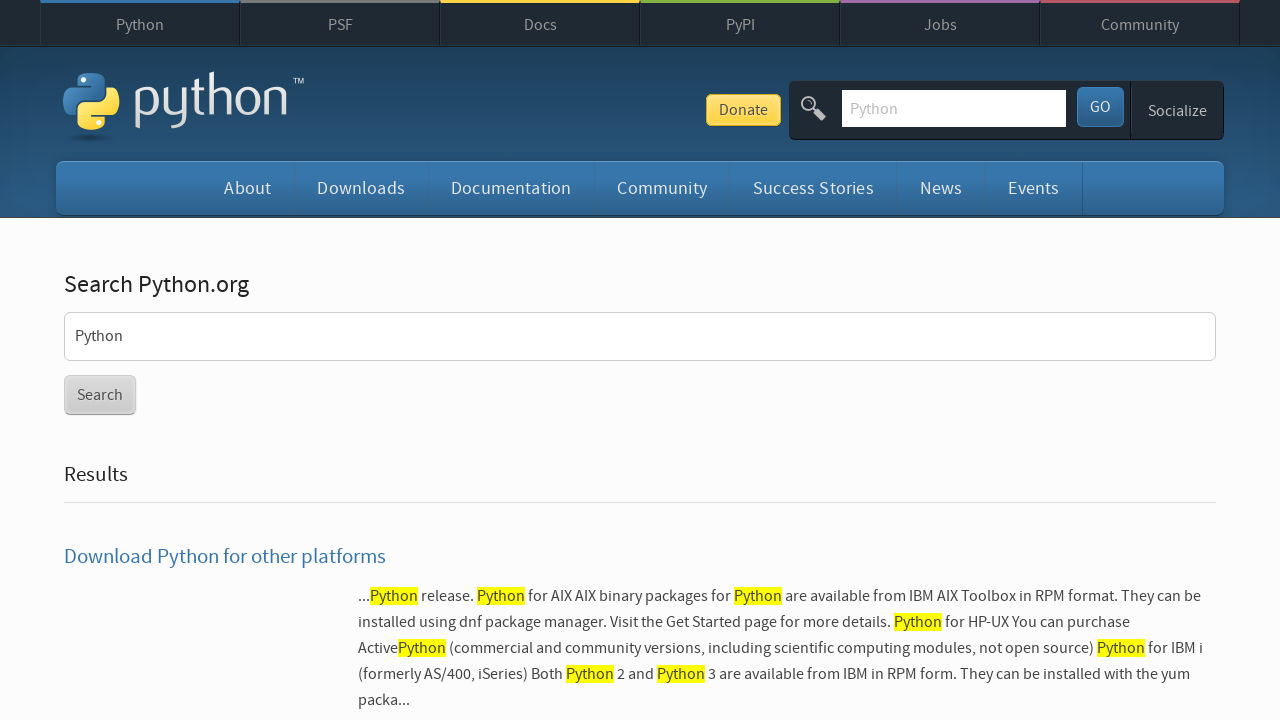